Tests dropdown interaction by clicking a dropdown button and selecting a "Face" link option from the dropdown menu

Starting URL: https://omayo.blogspot.com

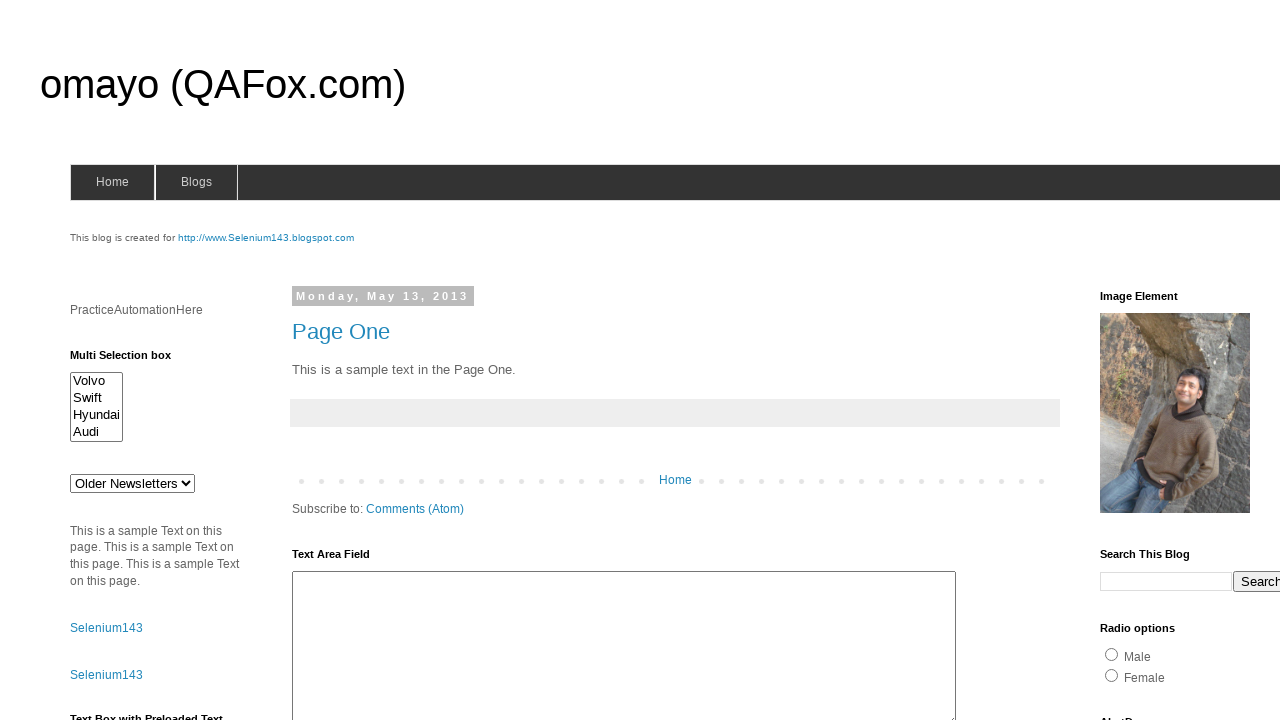

Clicked dropdown button to open menu at (1227, 360) on button.dropbtn
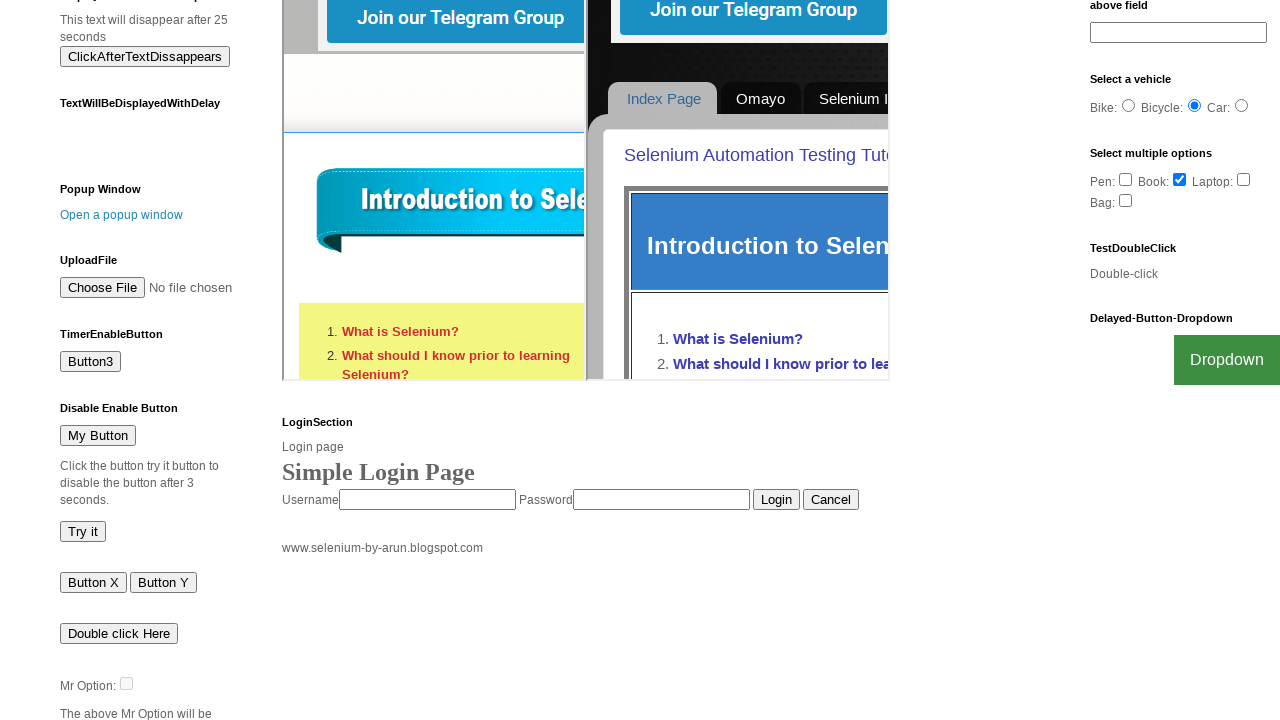

Clicked Face link in dropdown menu at (1200, 700) on a:has-text('Face')
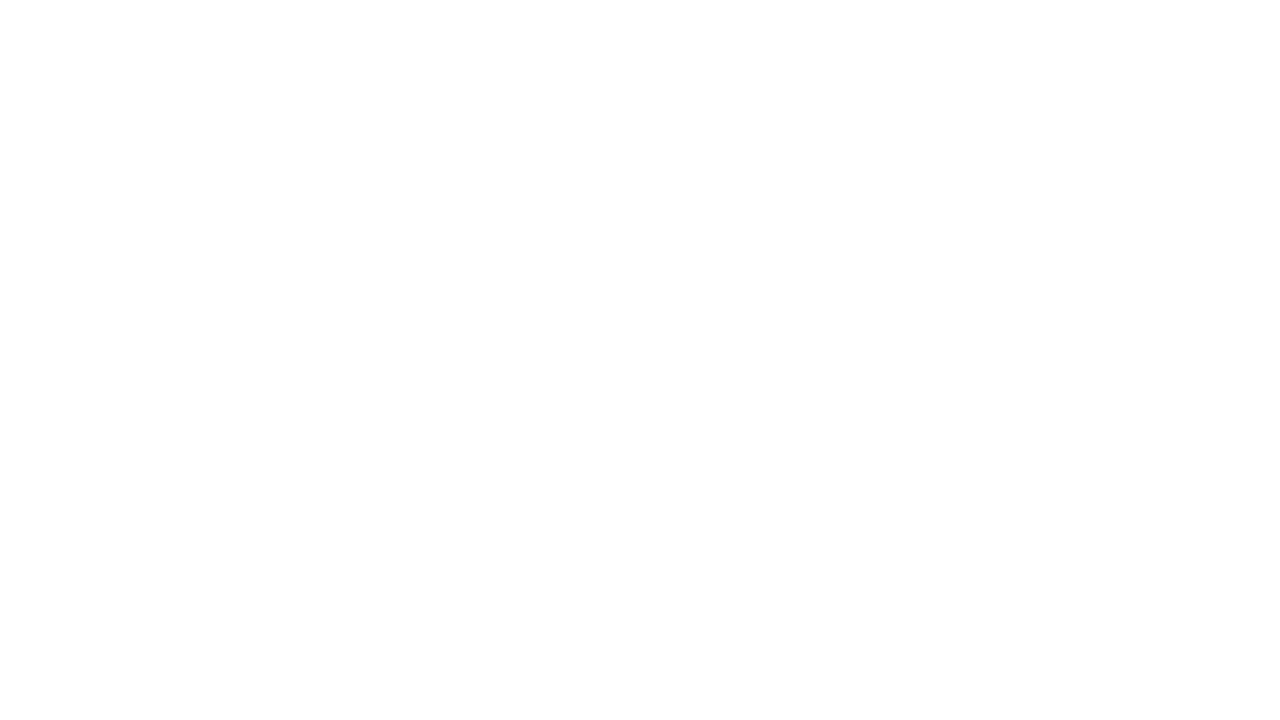

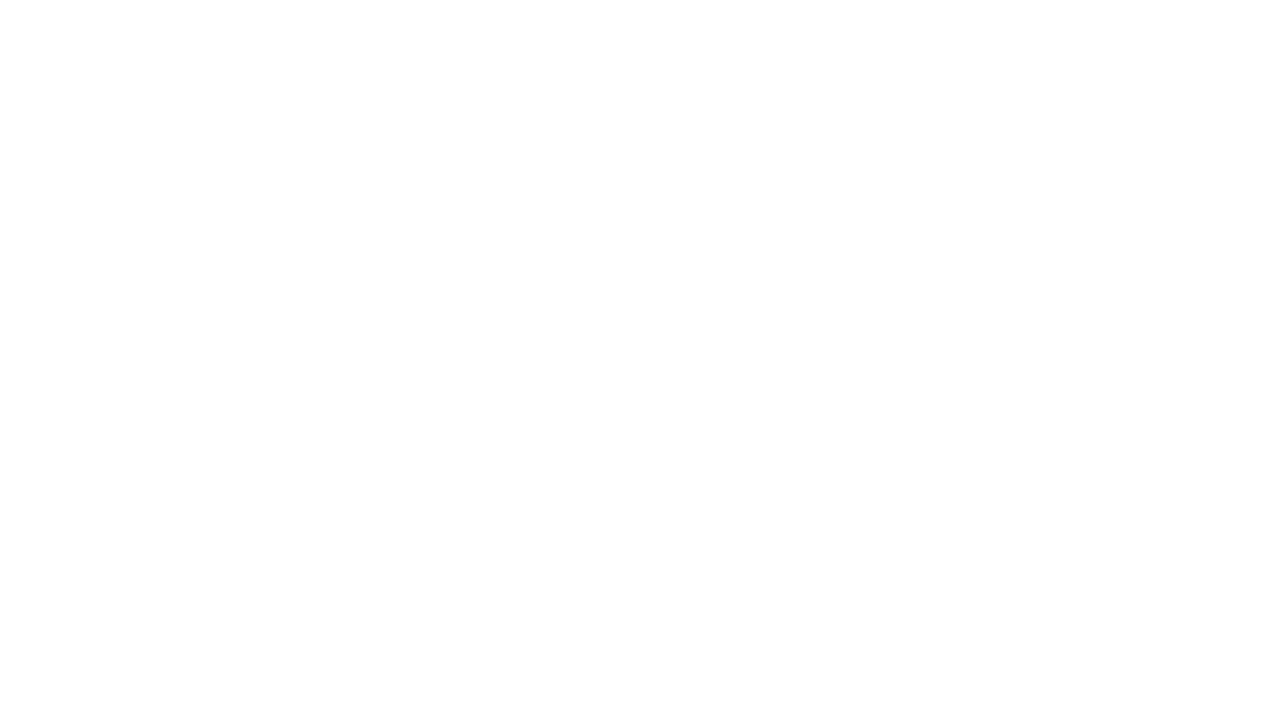